Tests handling of special characters in todo text

Starting URL: https://todomvc.com/examples/react/dist/

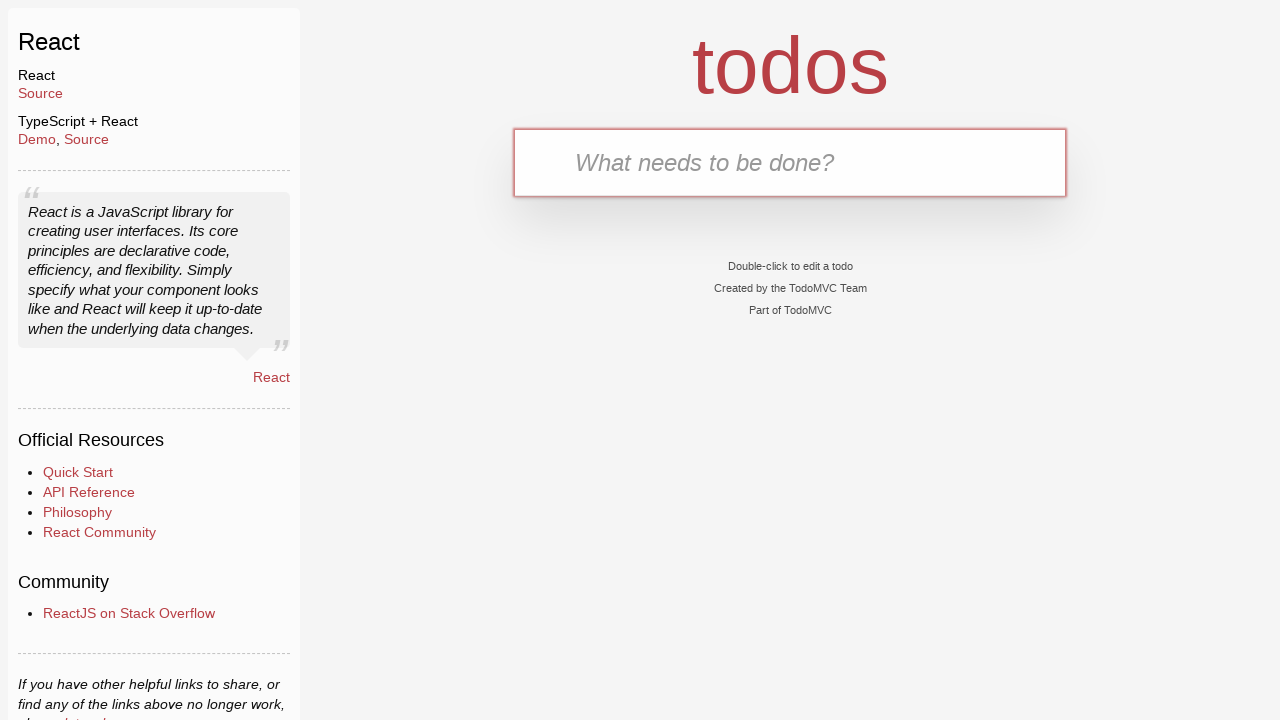

Filled text input with special characters: !@#$%^()_+-=[]{}|;:,.? on internal:testid=[data-testid="text-input"s]
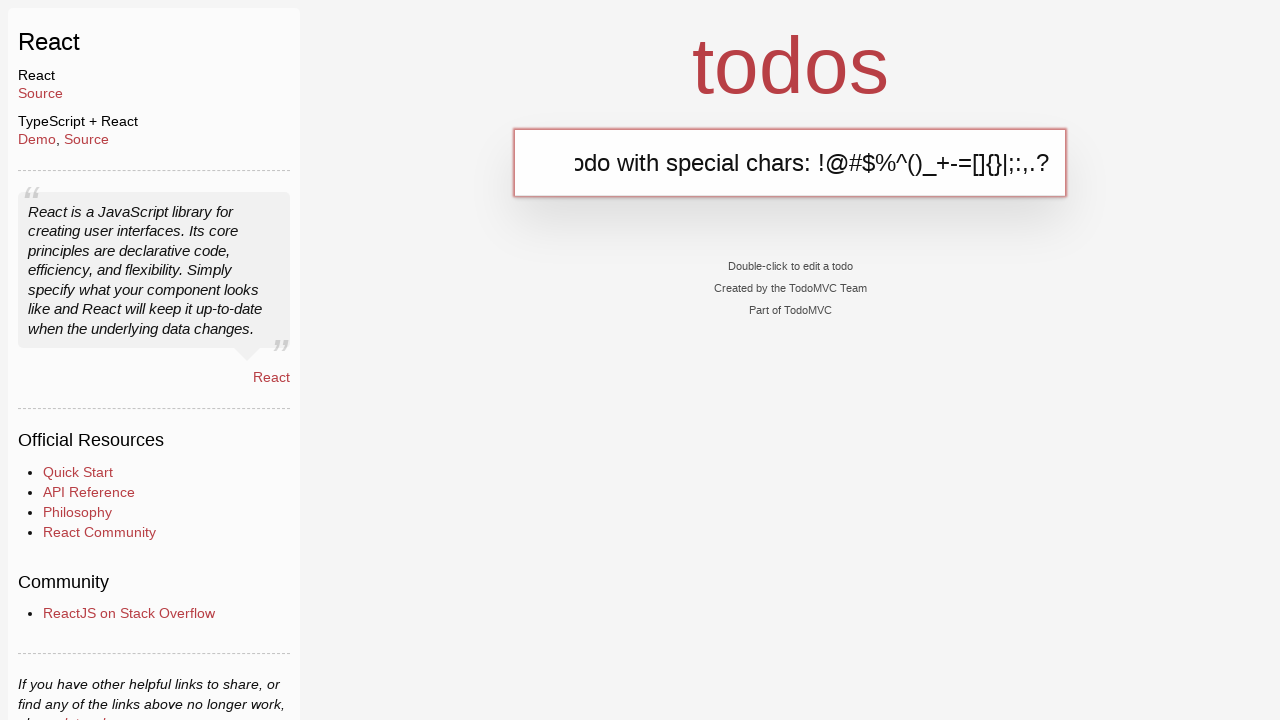

Pressed Enter to submit the todo with special characters on internal:testid=[data-testid="text-input"s]
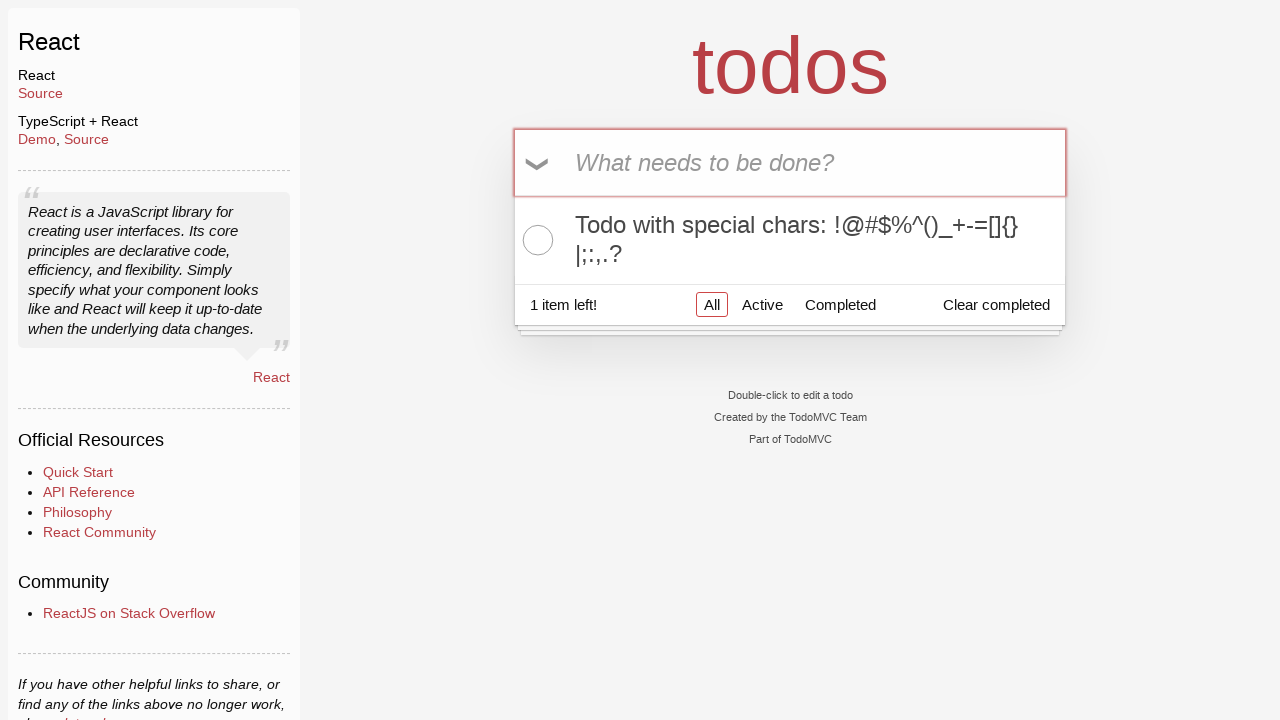

Verified that todo item label is visible - special characters handled correctly
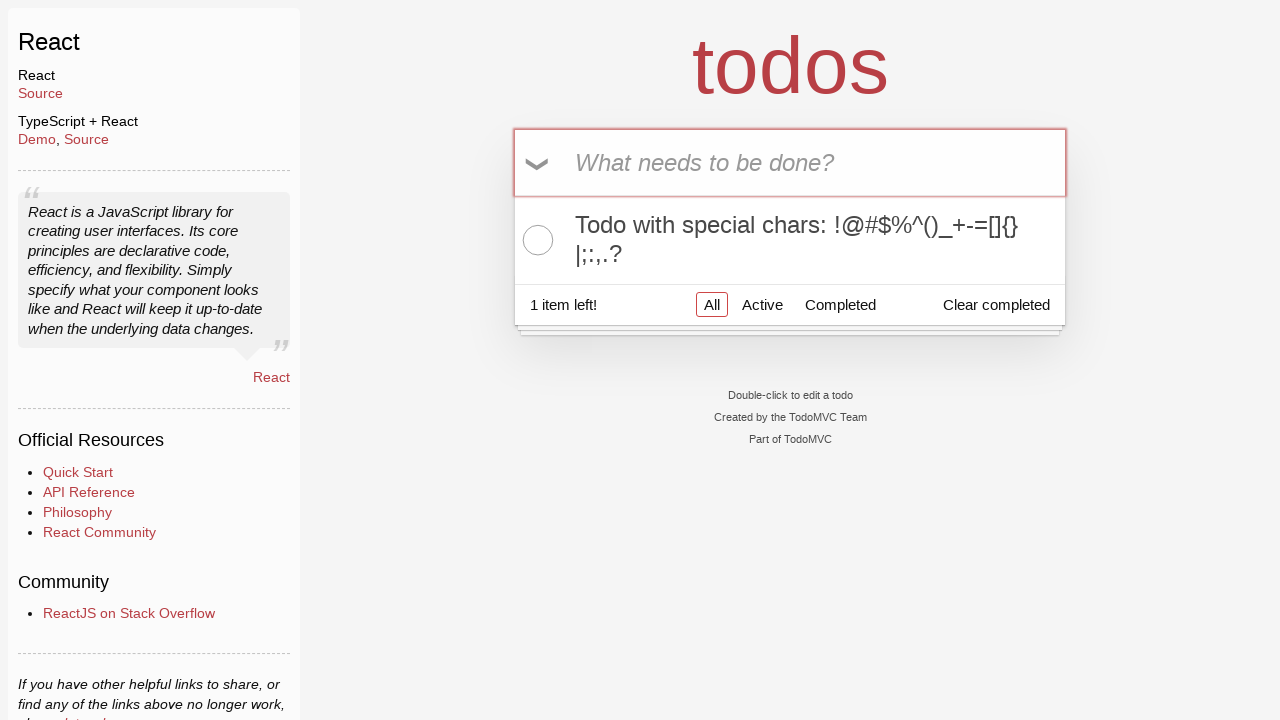

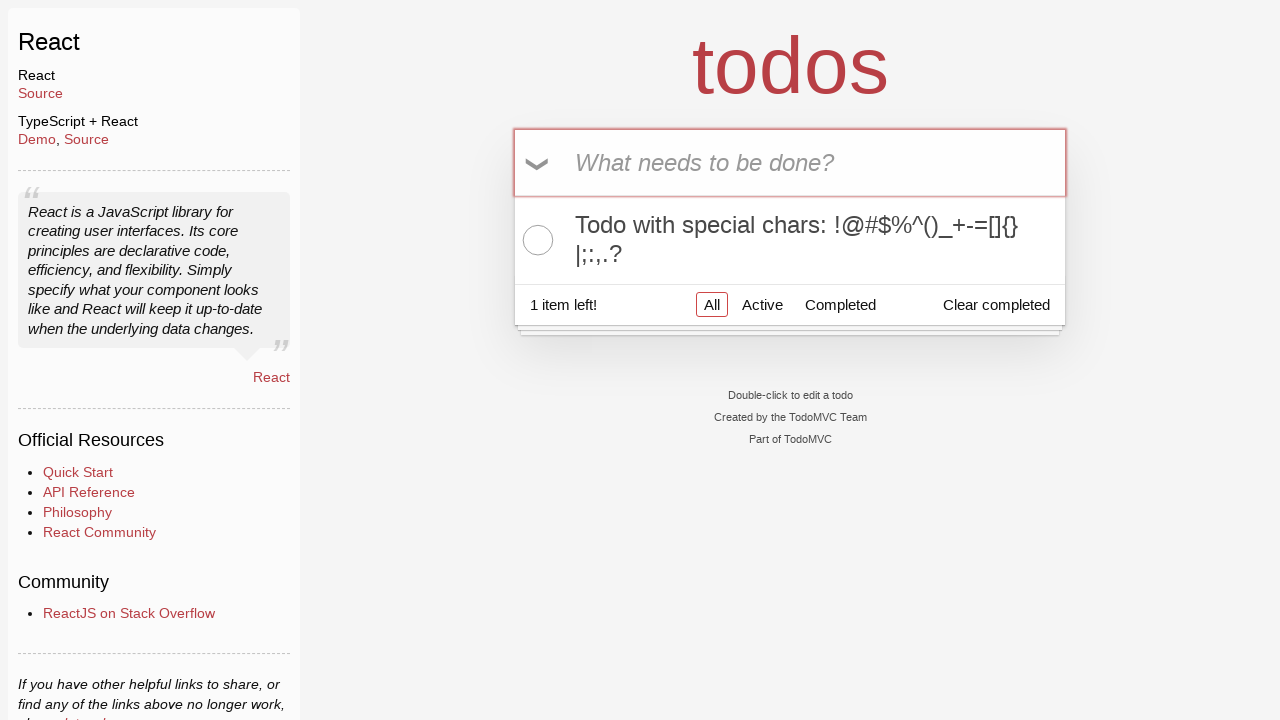